Tests marking all todo items as completed using the toggle all checkbox

Starting URL: https://demo.playwright.dev/todomvc

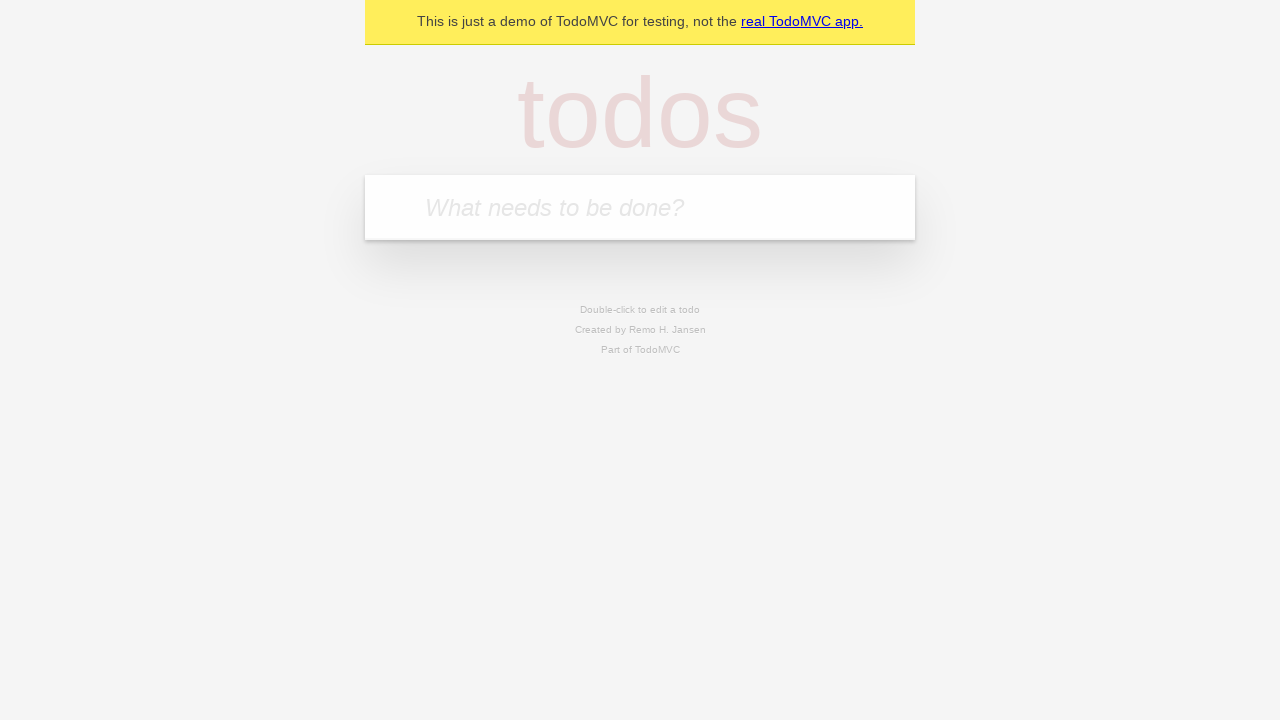

Filled input field with first todo item 'buy some cheese' on internal:attr=[placeholder="What needs to be done?"i]
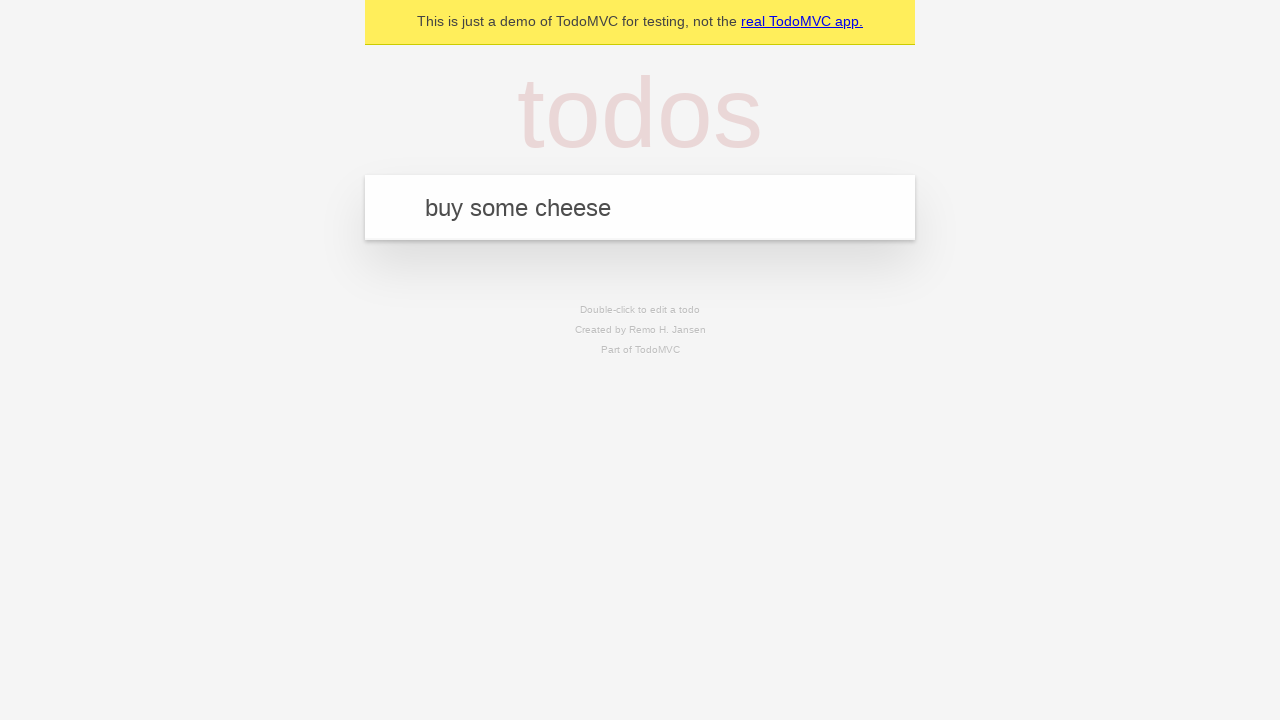

Pressed Enter to add first todo item on internal:attr=[placeholder="What needs to be done?"i]
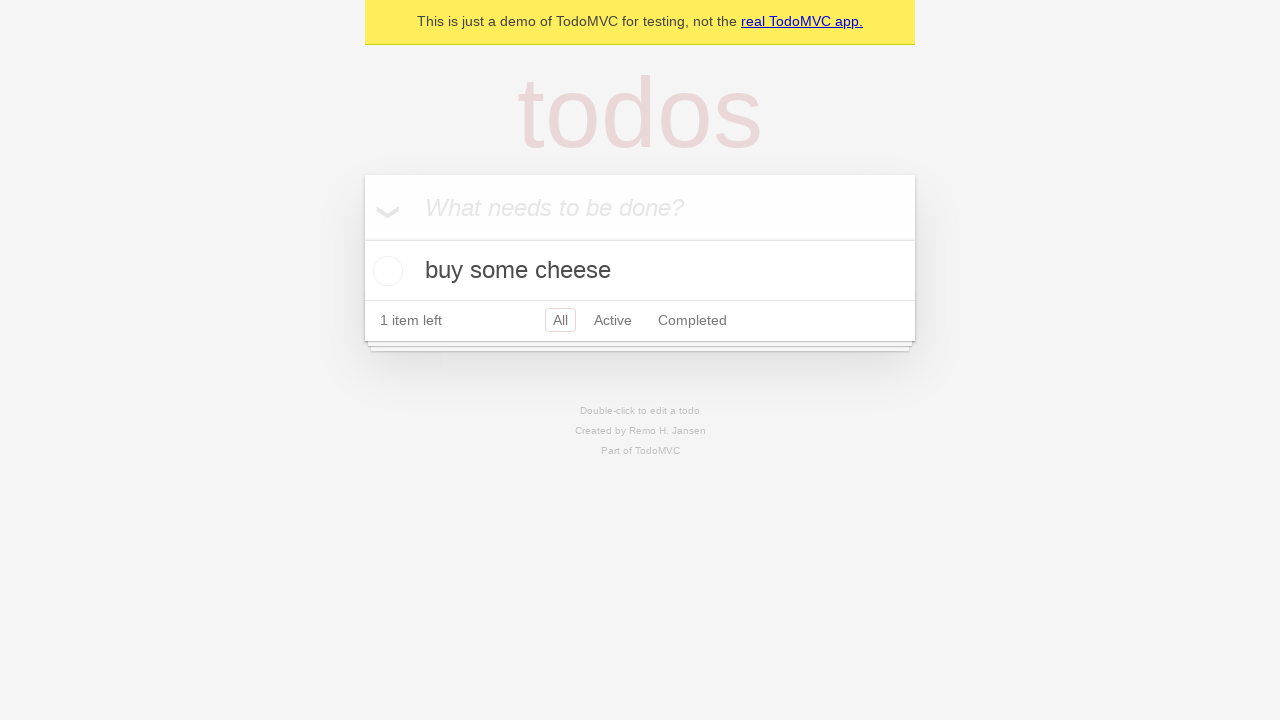

Filled input field with second todo item 'feed the cat' on internal:attr=[placeholder="What needs to be done?"i]
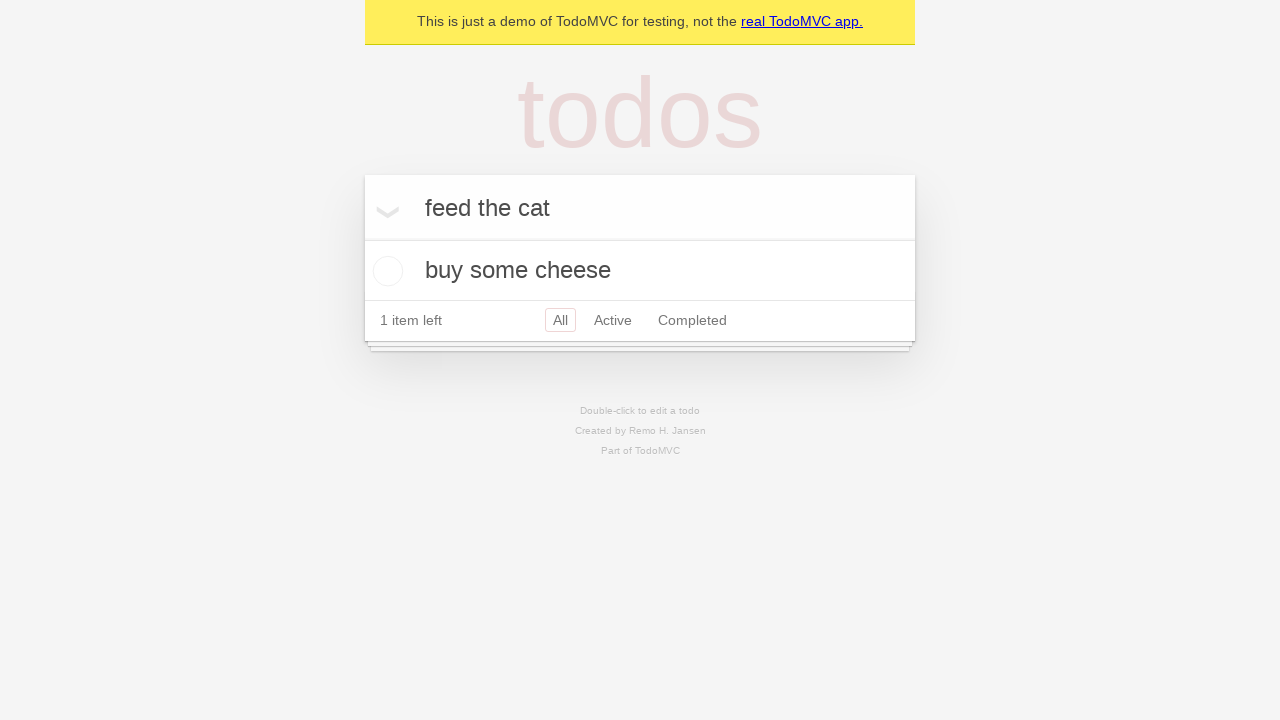

Pressed Enter to add second todo item on internal:attr=[placeholder="What needs to be done?"i]
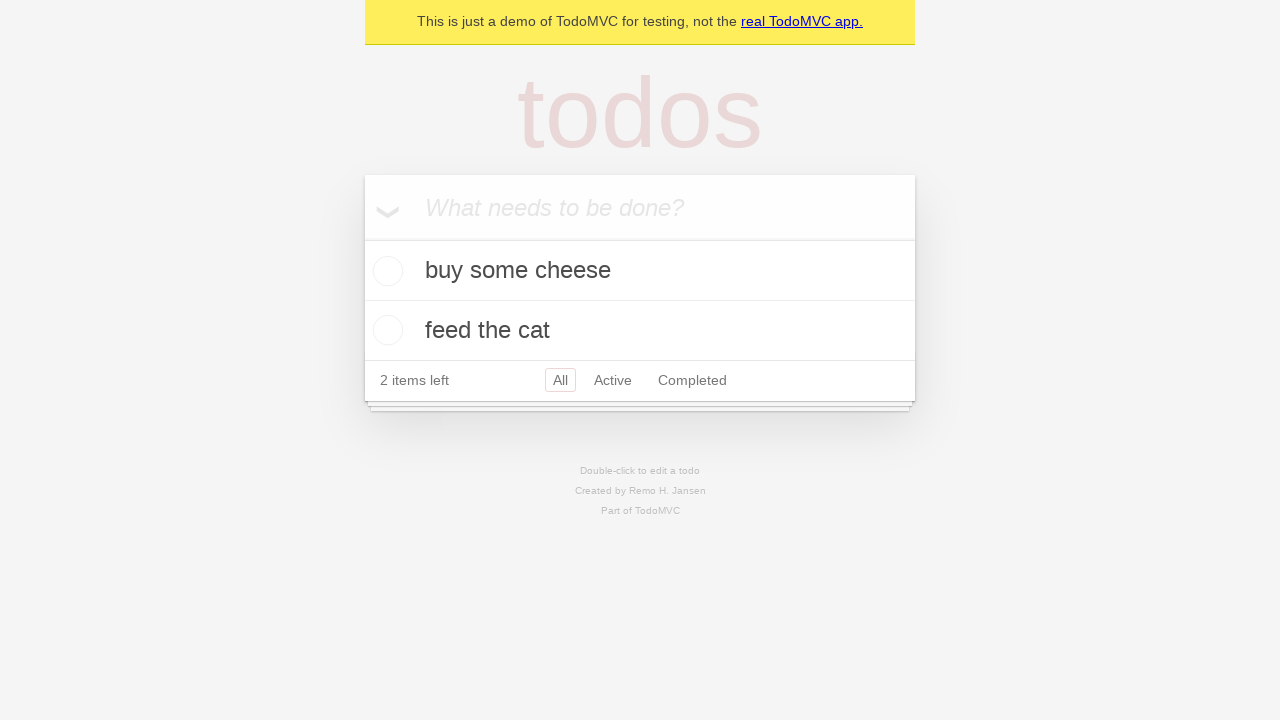

Filled input field with third todo item 'book a doctors appointment' on internal:attr=[placeholder="What needs to be done?"i]
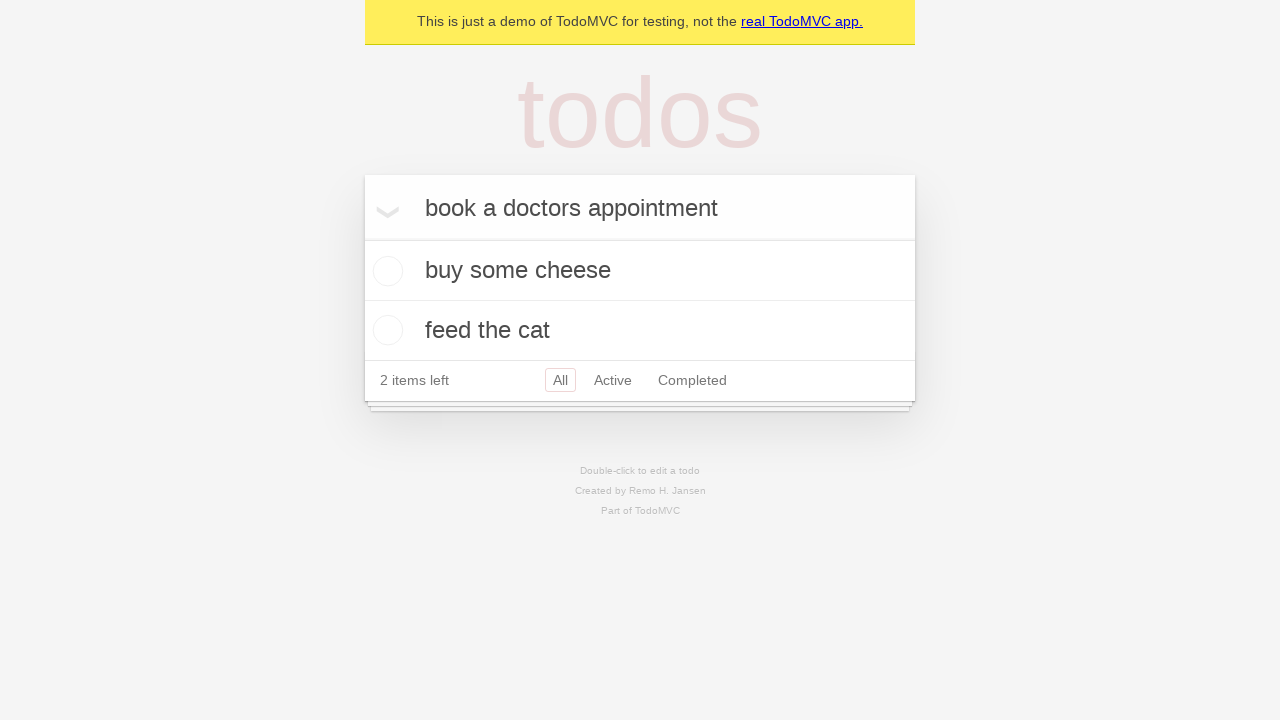

Pressed Enter to add third todo item on internal:attr=[placeholder="What needs to be done?"i]
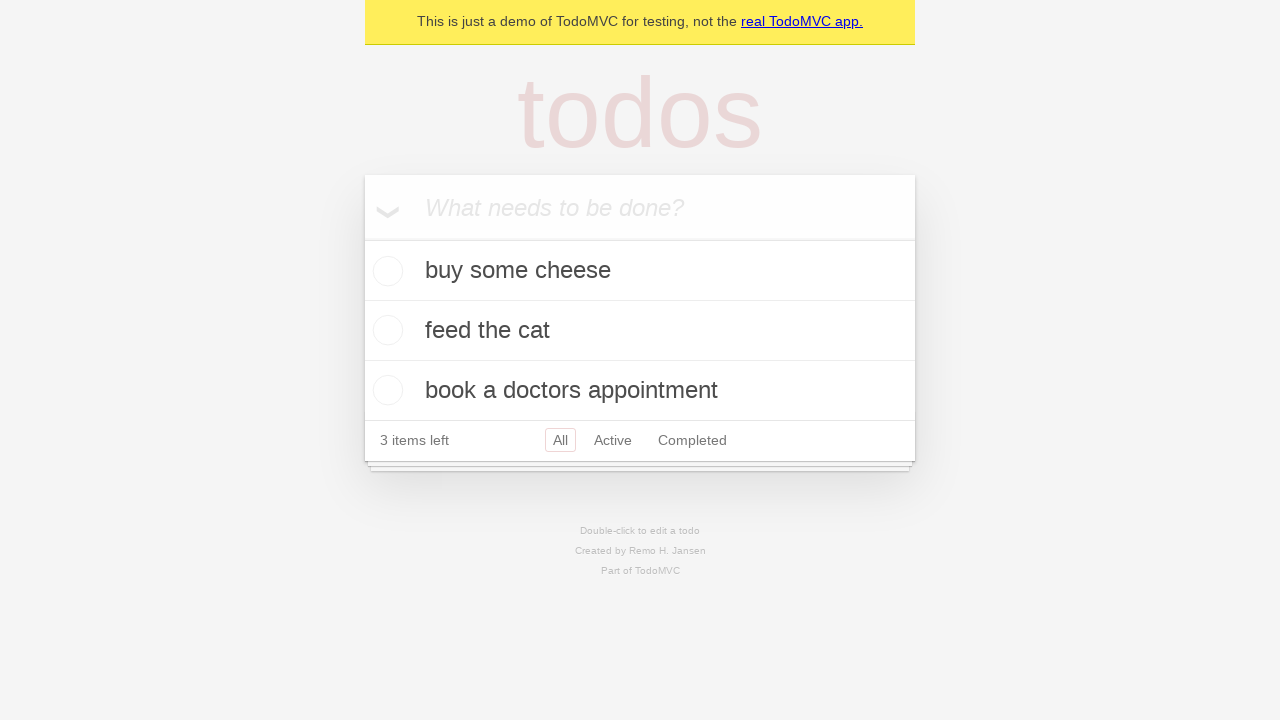

Checked the 'Mark all as complete' toggle checkbox at (362, 238) on internal:label="Mark all as complete"i
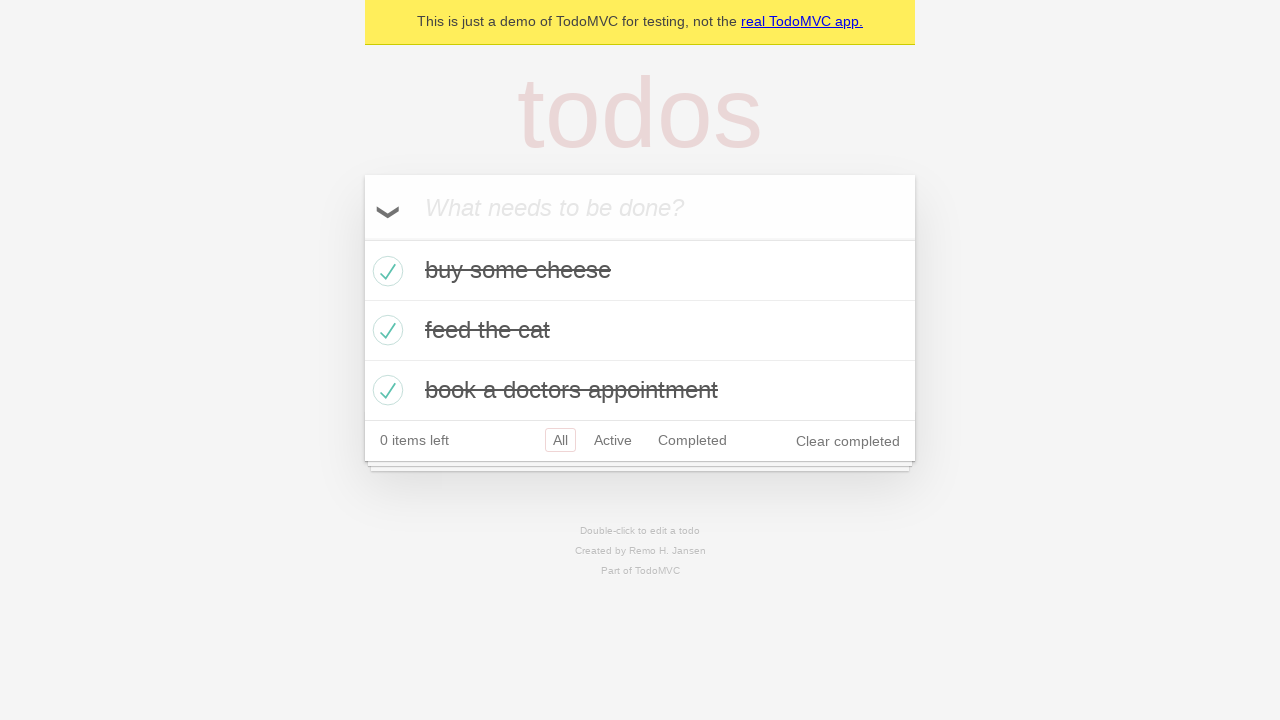

Waited for all todo items to be marked as completed
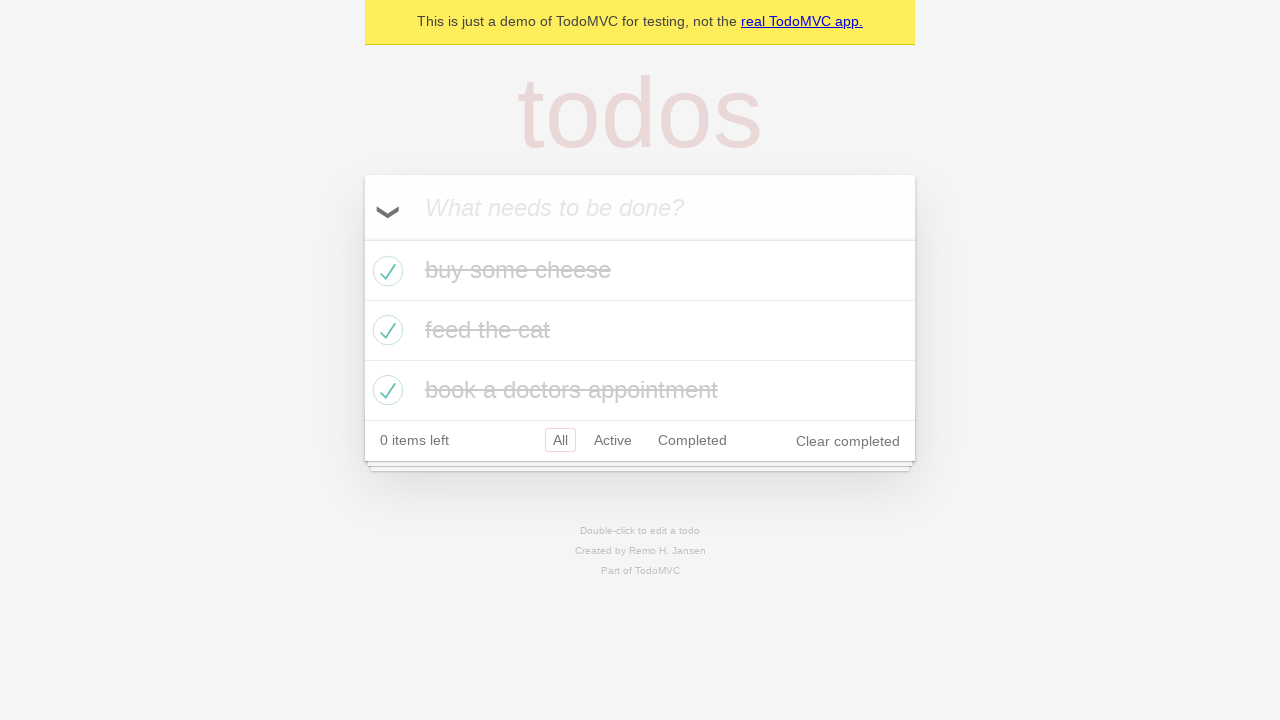

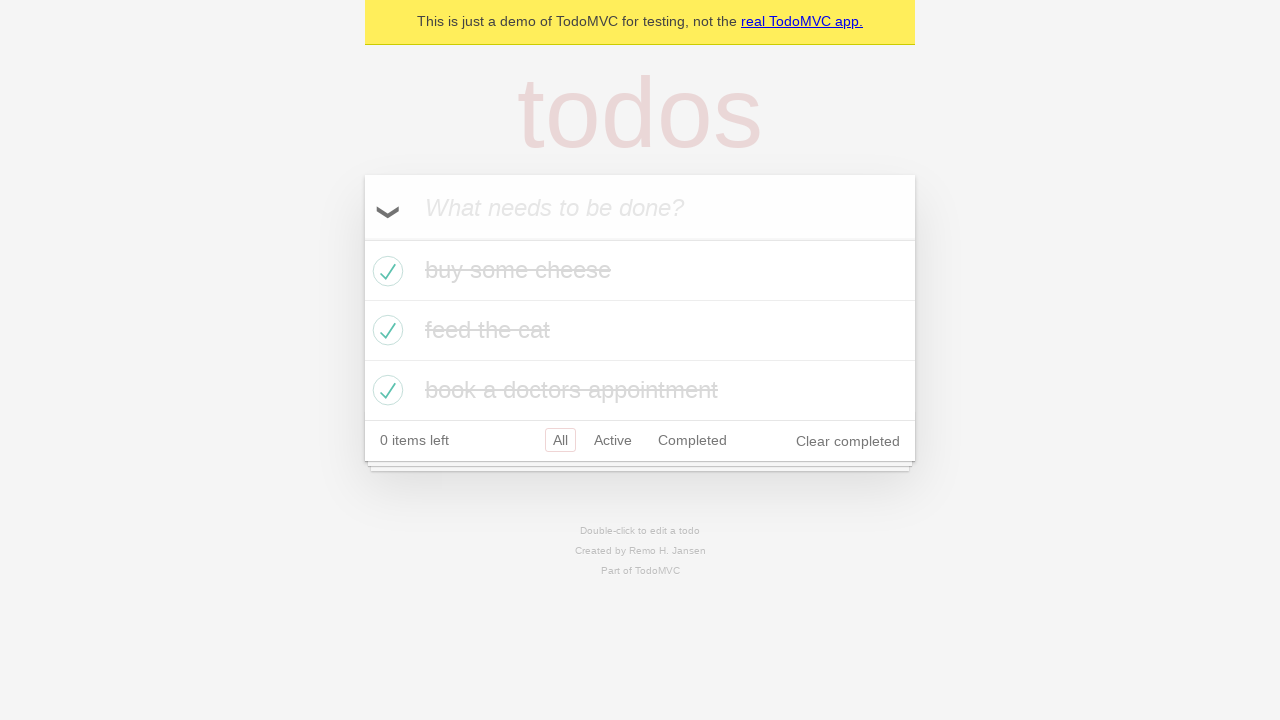